Tests download functionality by clicking on a download link for APK files

Starting URL: https://codenboxautomationlab.com/practice/

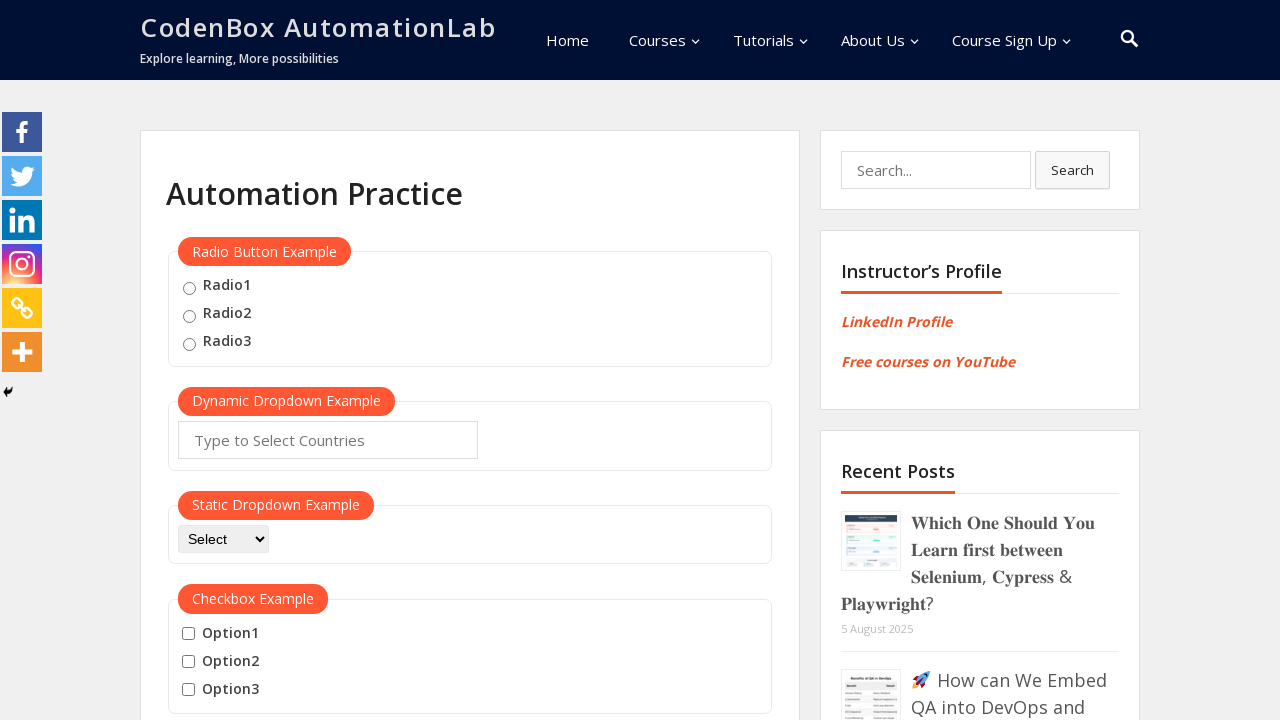

Clicked on 'Download Apk files' link at (271, 361) on a:text('Download Apk files')
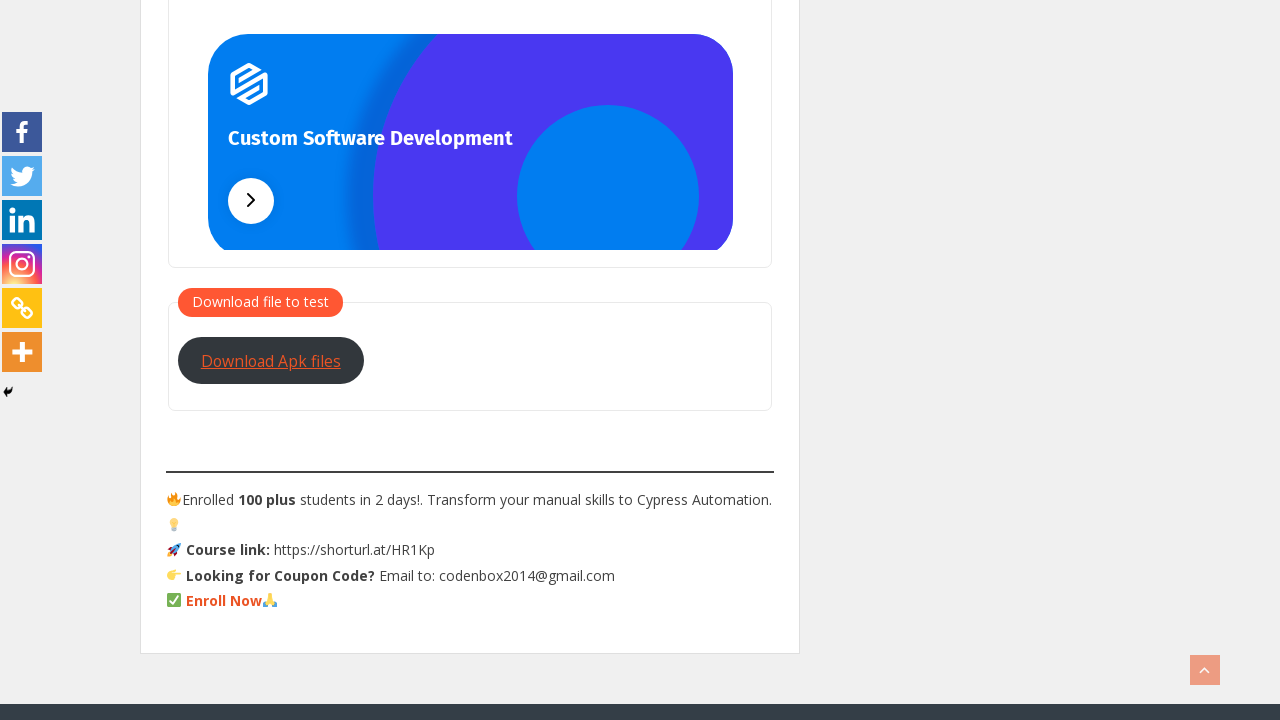

Waited 1000ms for download to process
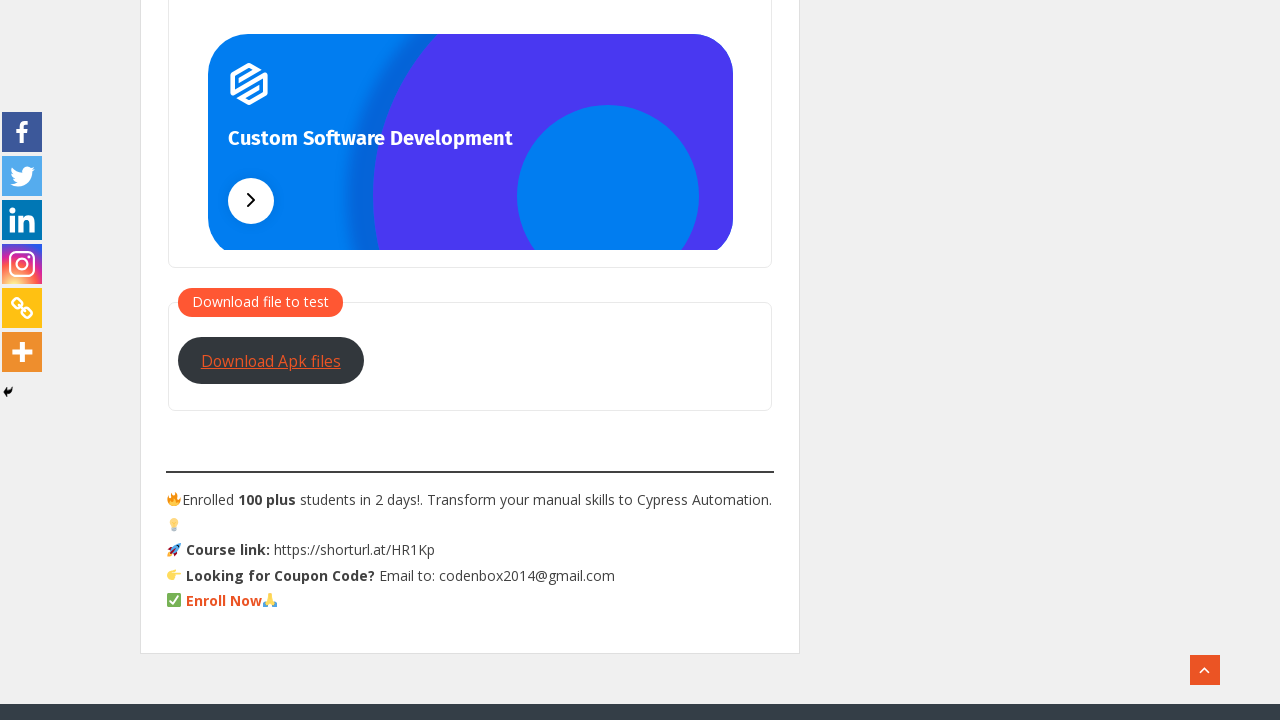

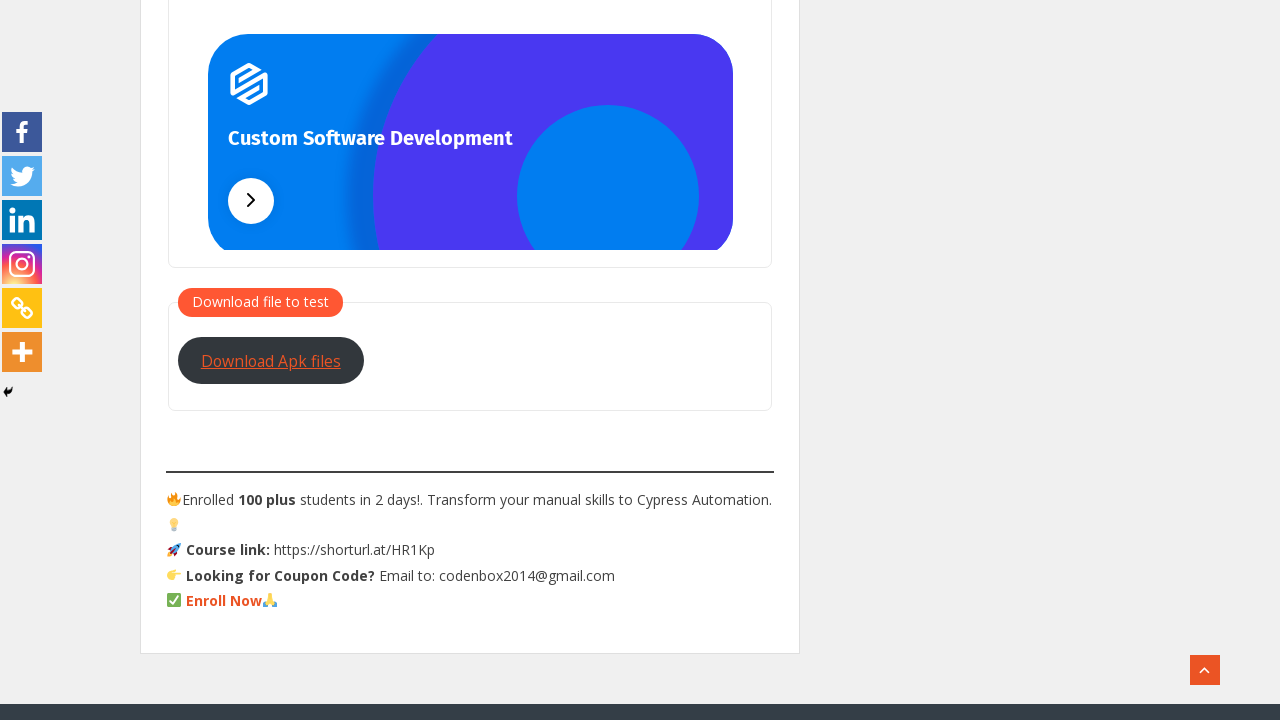